Tests the DeepAI chat interface by entering a message in the chatbox and clicking the submit button to send it.

Starting URL: https://deepai.org/chat

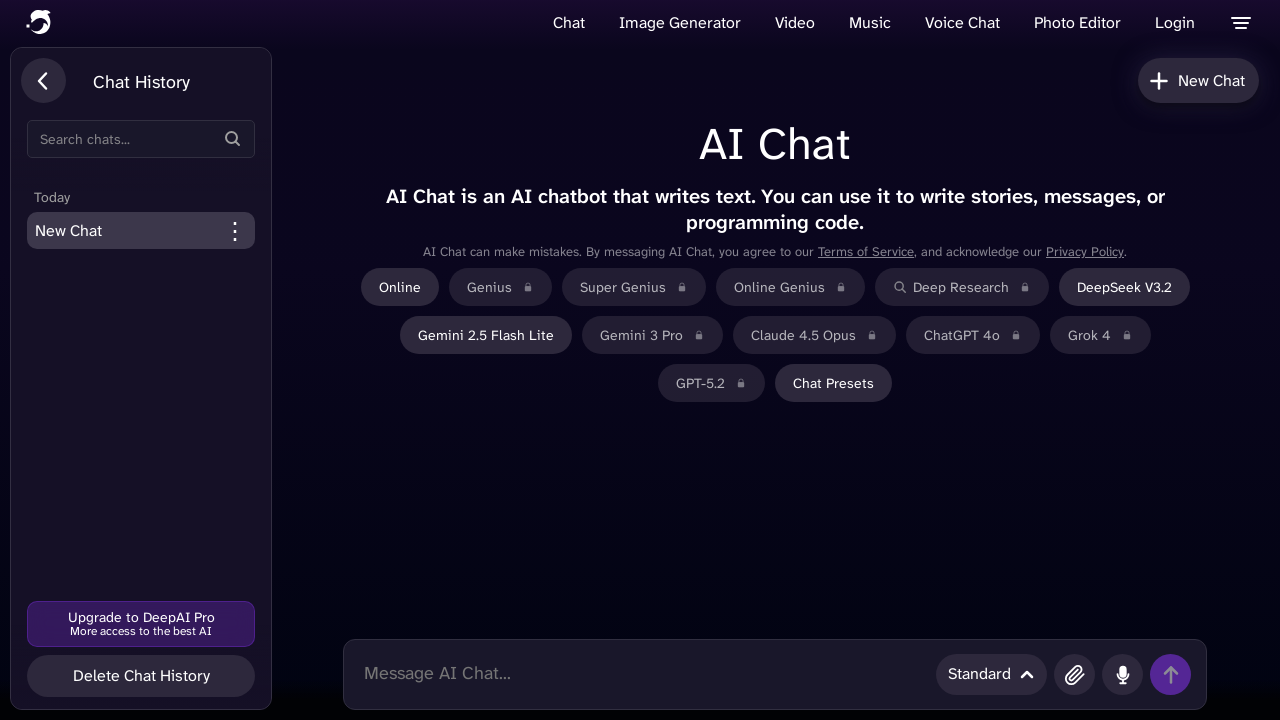

Chatbox element loaded
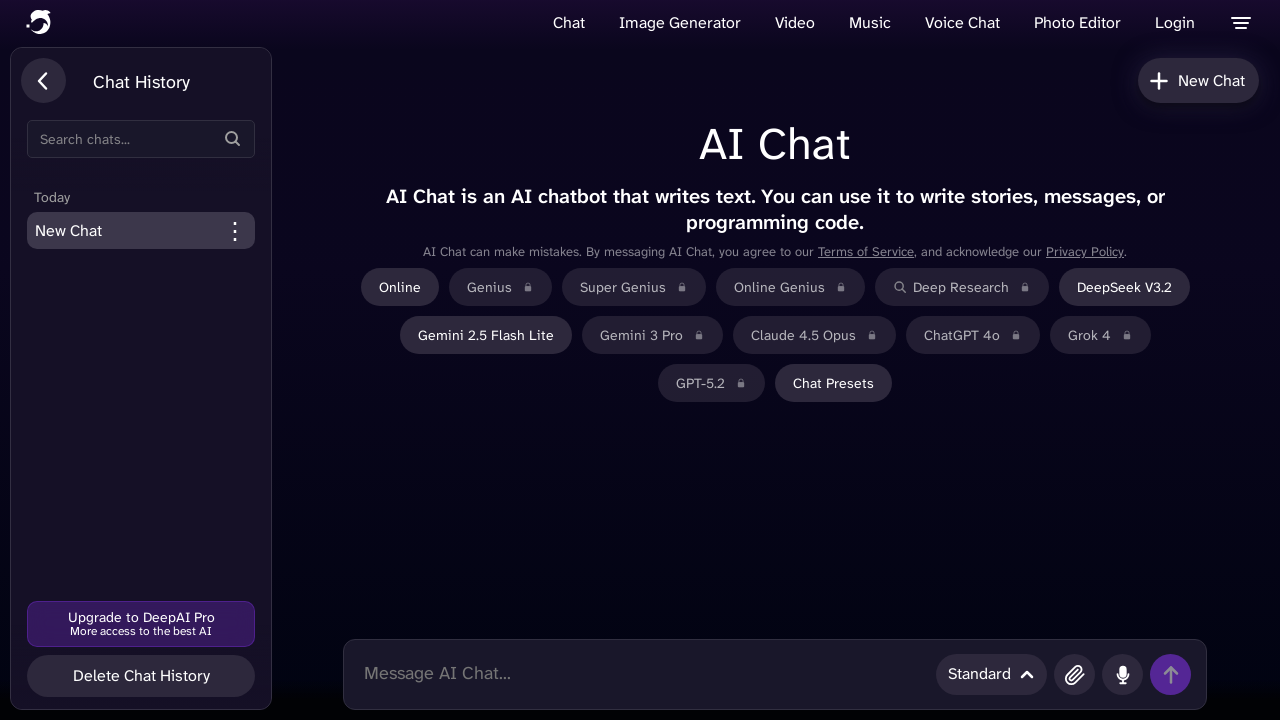

Entered test message in chatbox on .chatbox
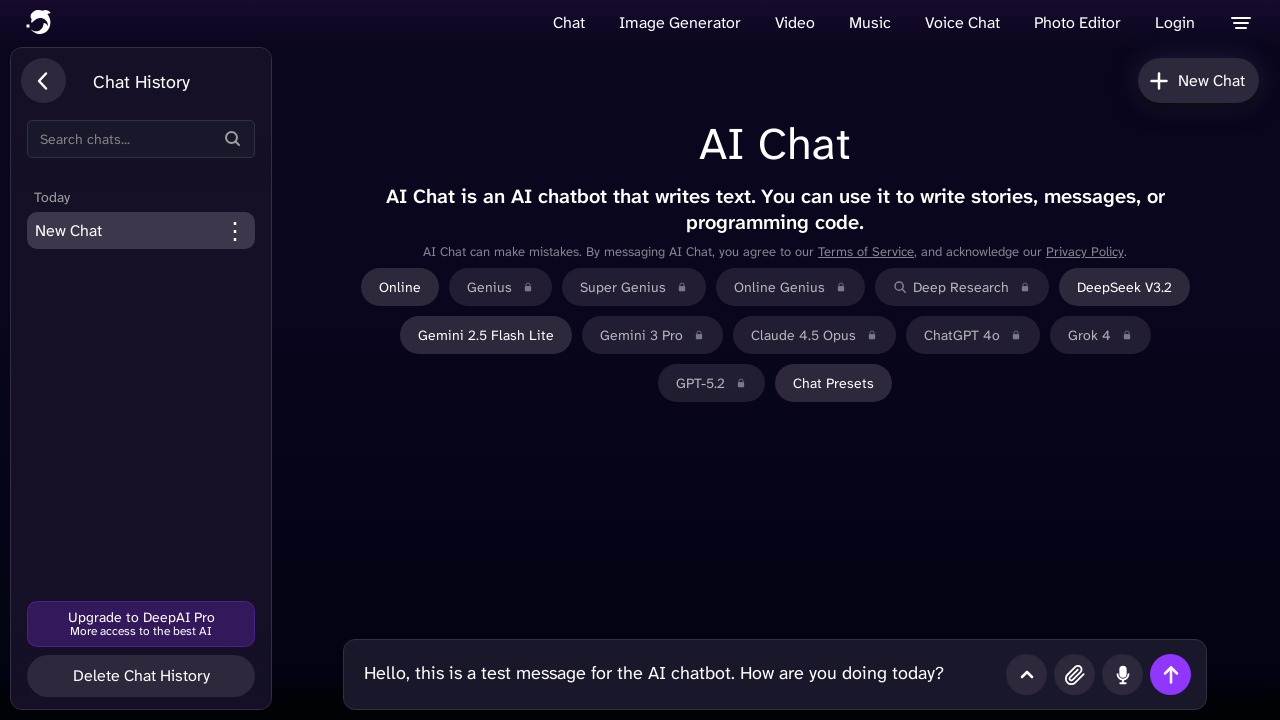

Clicked submit button to send message at (1170, 674) on #chatSubmitButton
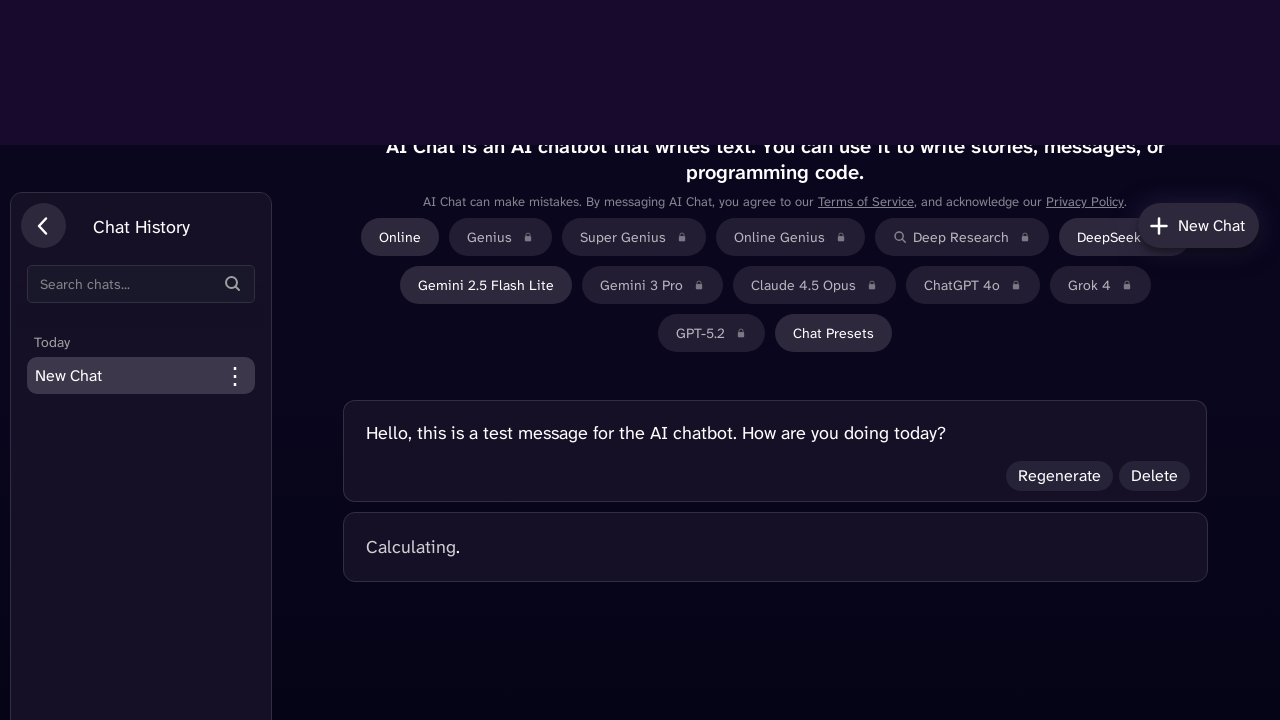

Waited for AI response to begin
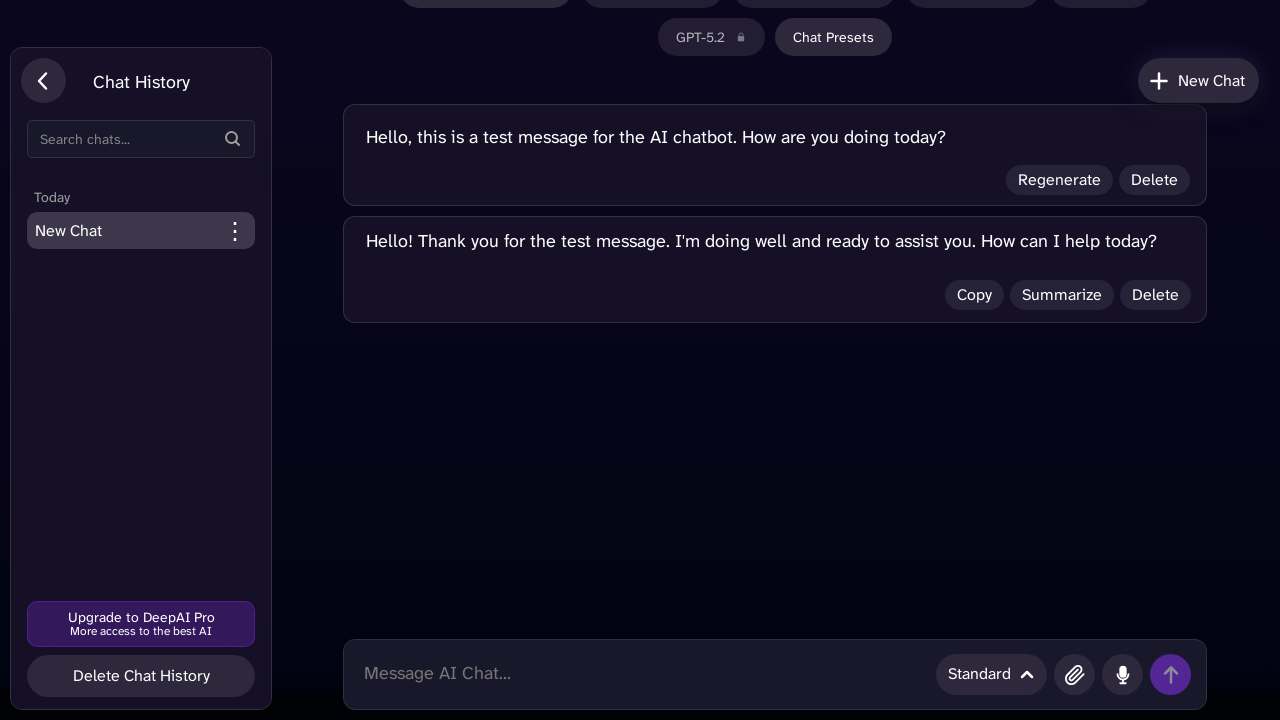

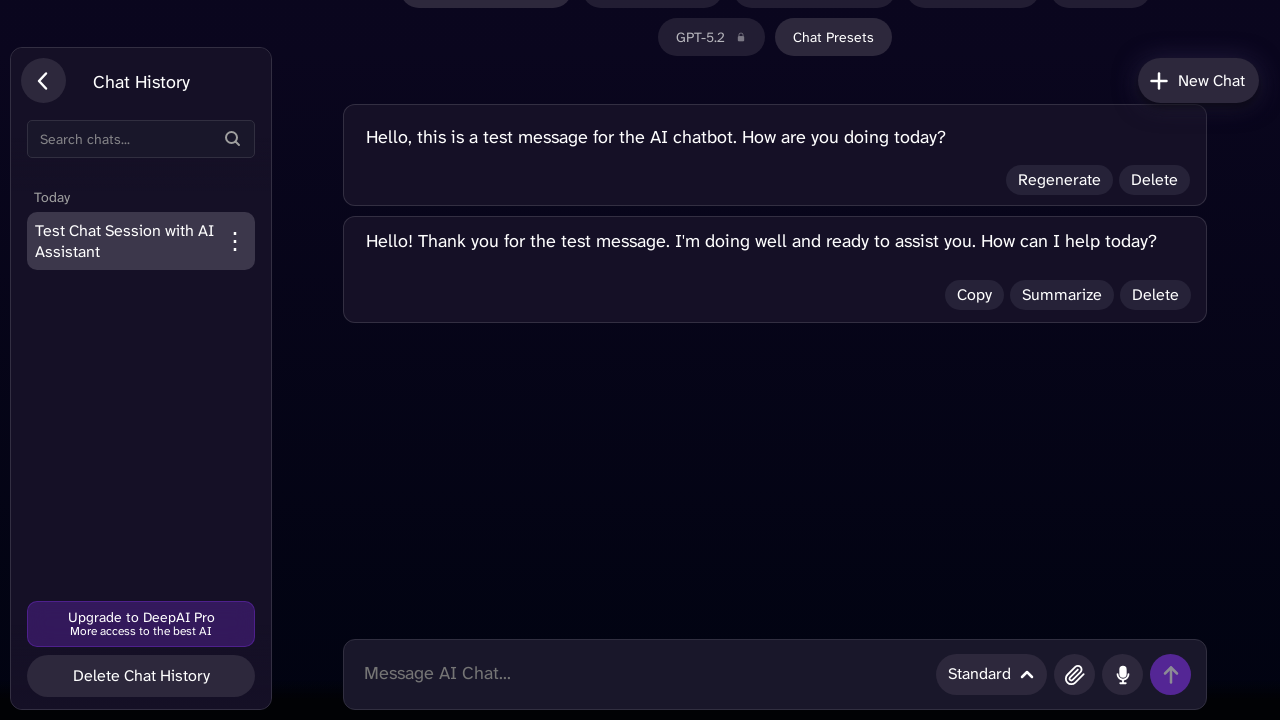